Navigates to a Converse product page and verifies that the product content loads successfully

Starting URL: https://www.converse.com/shop/p/converse-x-topo-chico-chuck-taylor-all-star-unisex-mid-shoe/A10455C.html

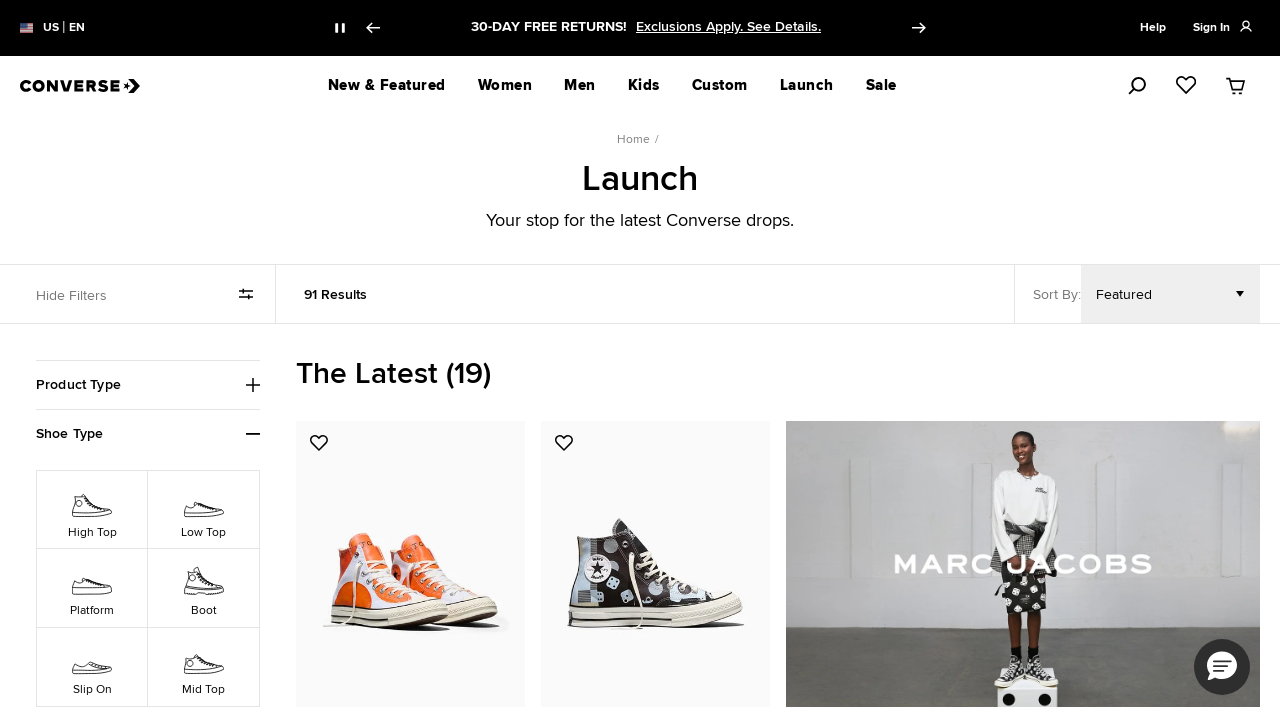

Waited for DOM content to load on Converse product page
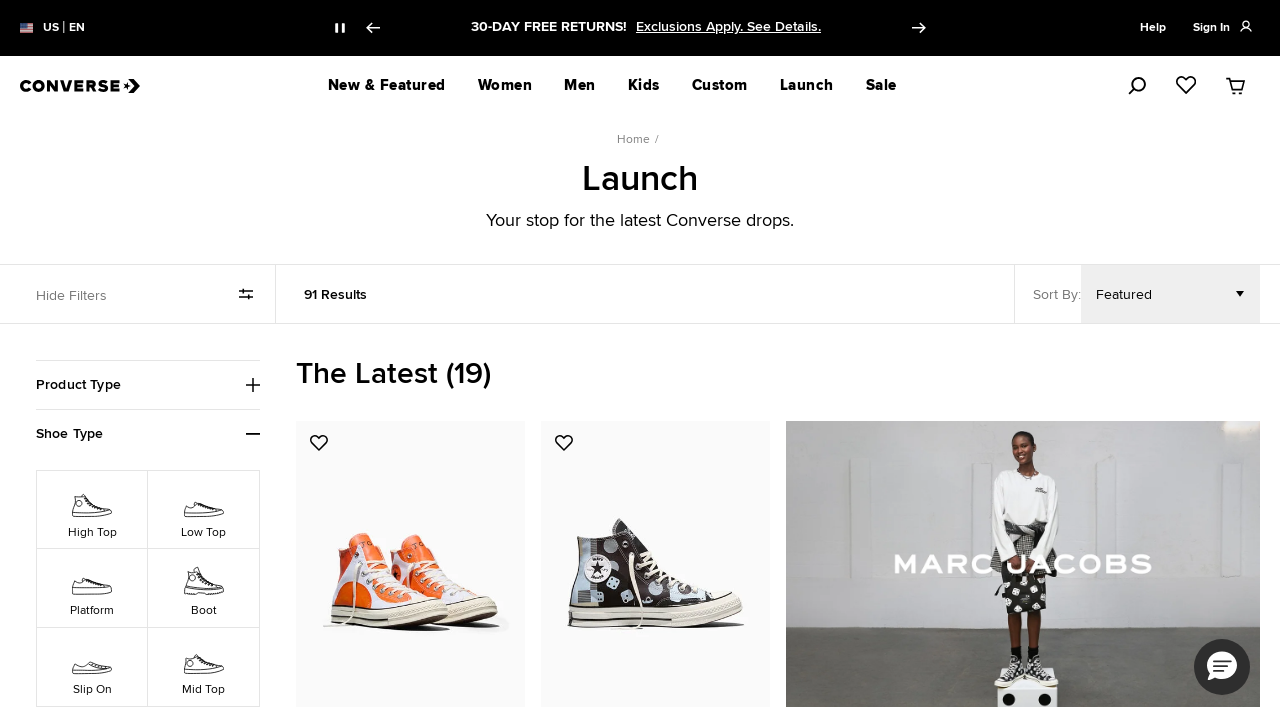

Verified product page body element is present
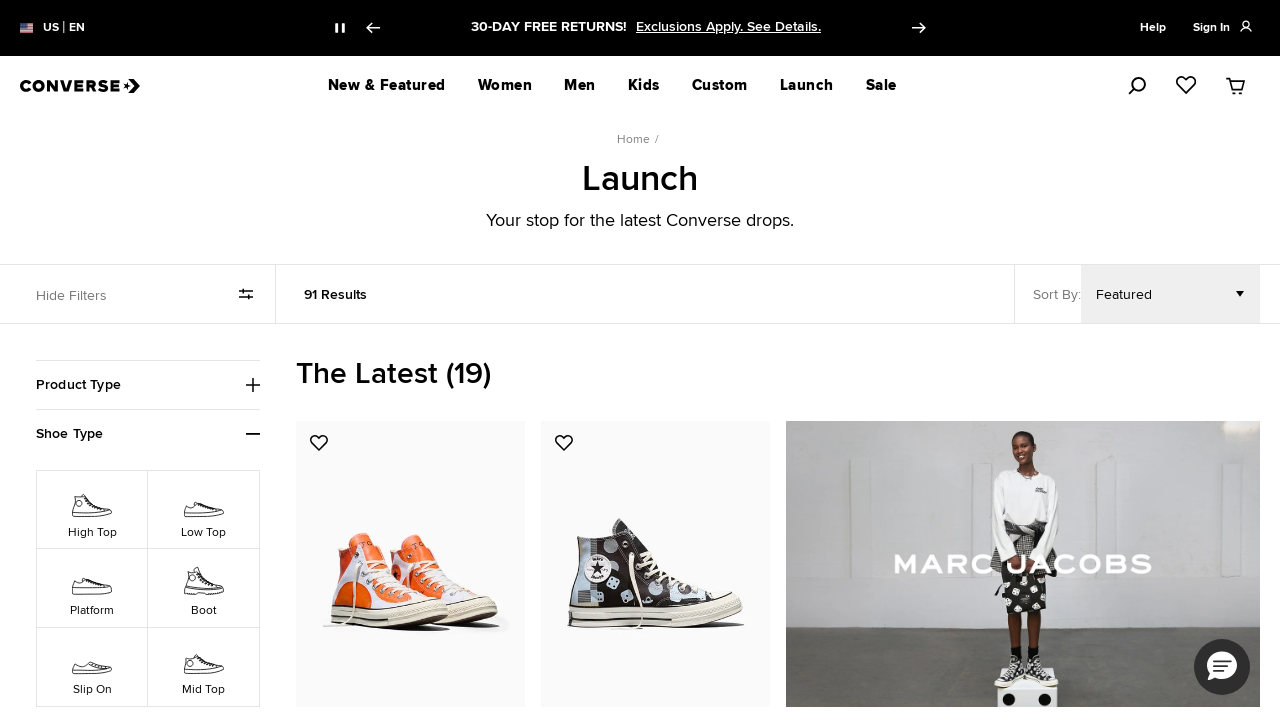

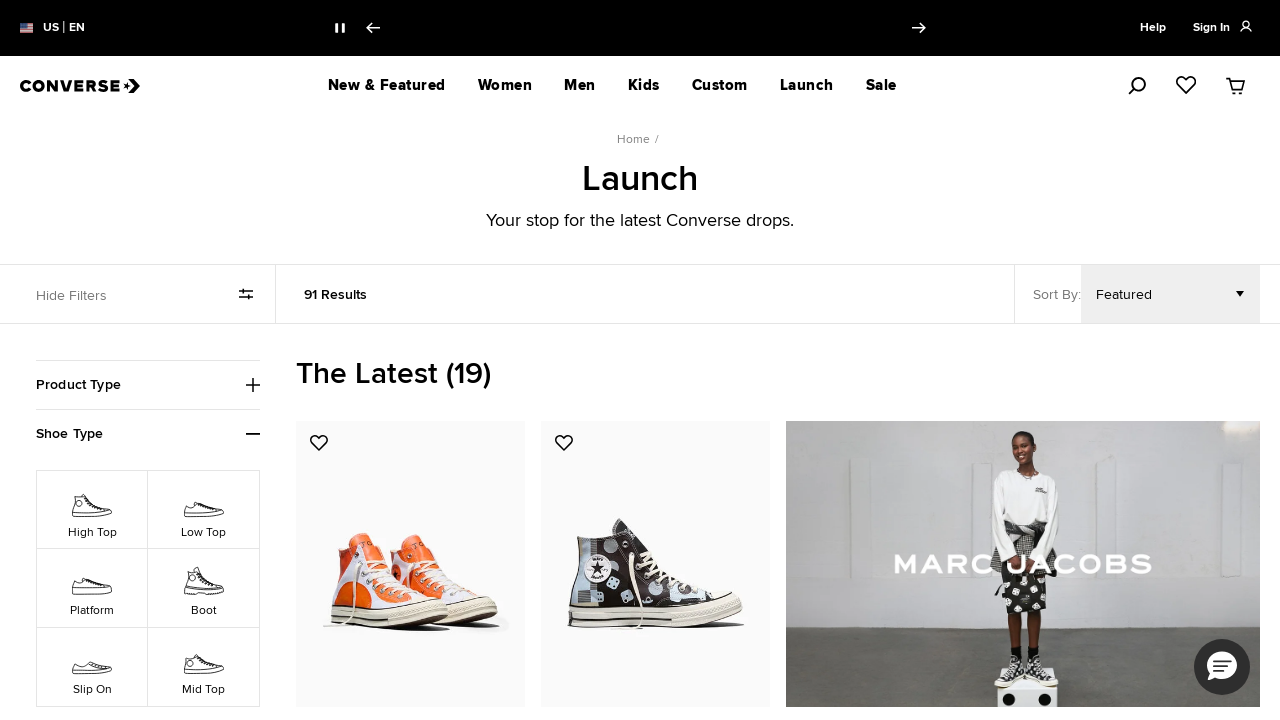